Tests alert handling functionality by entering a name and confirming the alert dialog that contains the entered name

Starting URL: https://rahulshettyacademy.com/AutomationPractice/

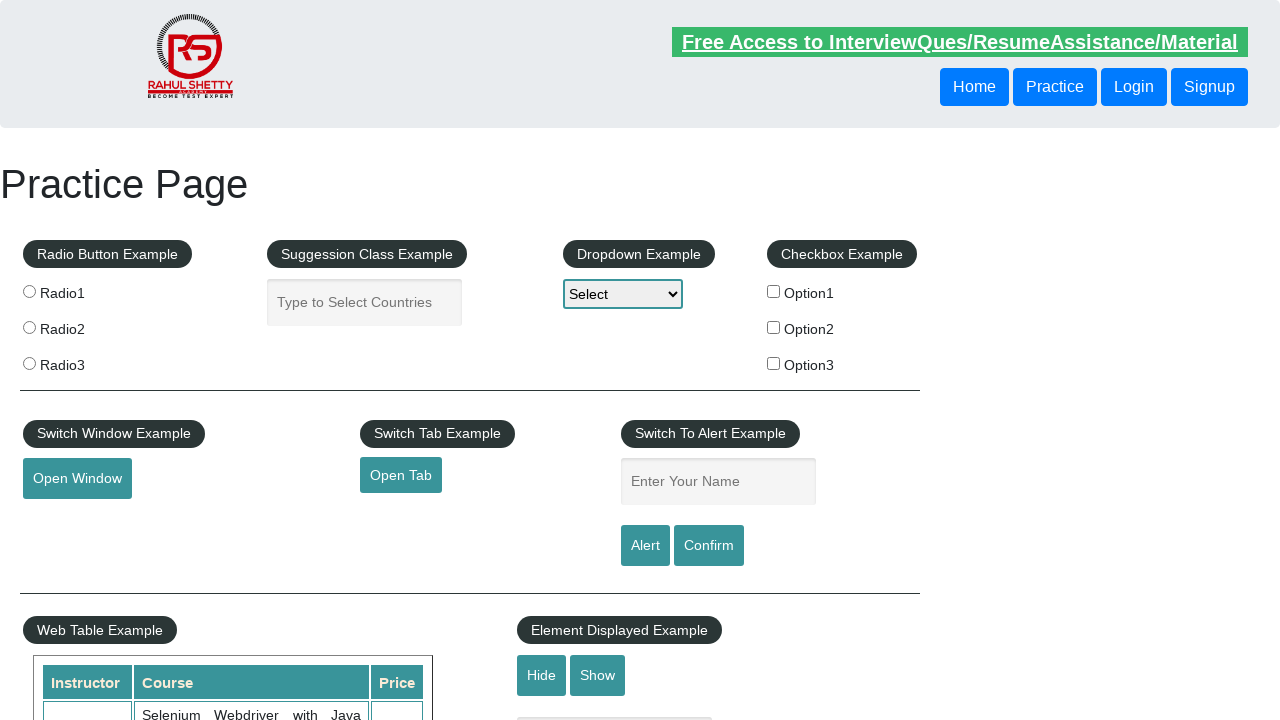

Entered 'Anandh' in the name input field on input[placeholder='Enter Your Name']
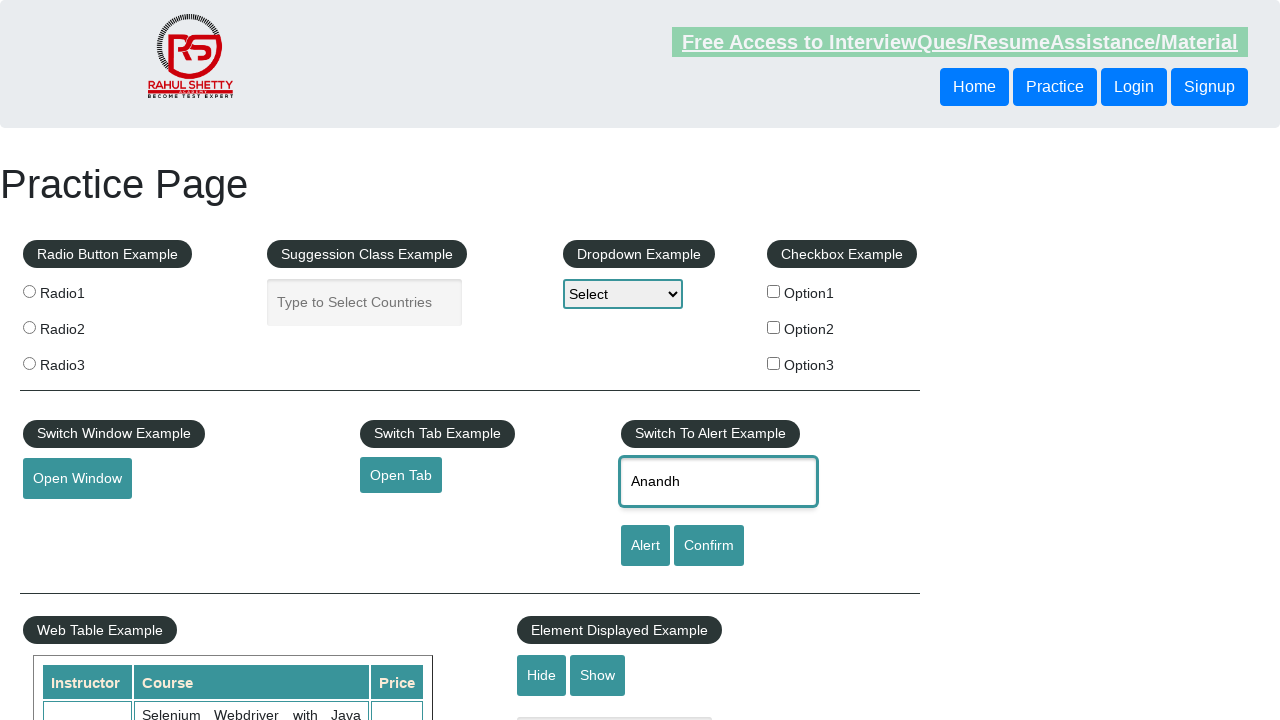

Clicked the confirm button to trigger alert dialog at (709, 546) on #confirmbtn
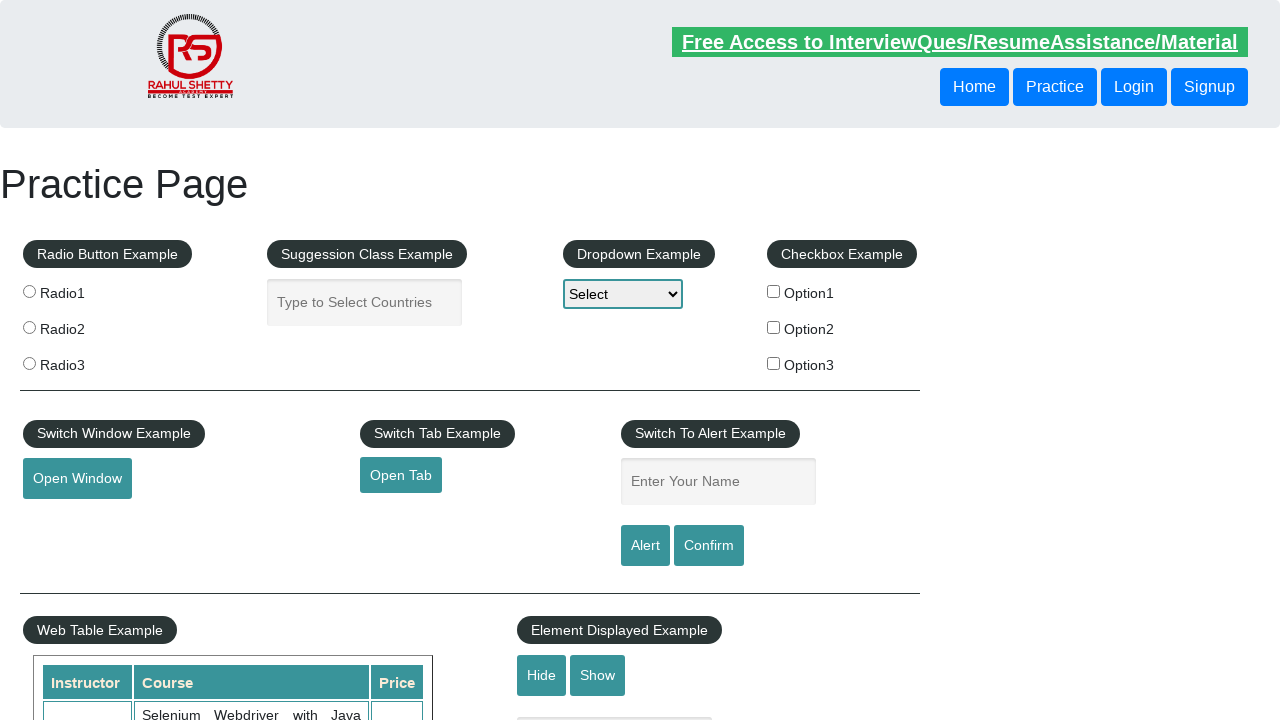

Set up alert dialog handler to accept if name 'Anandh' is present in alert message
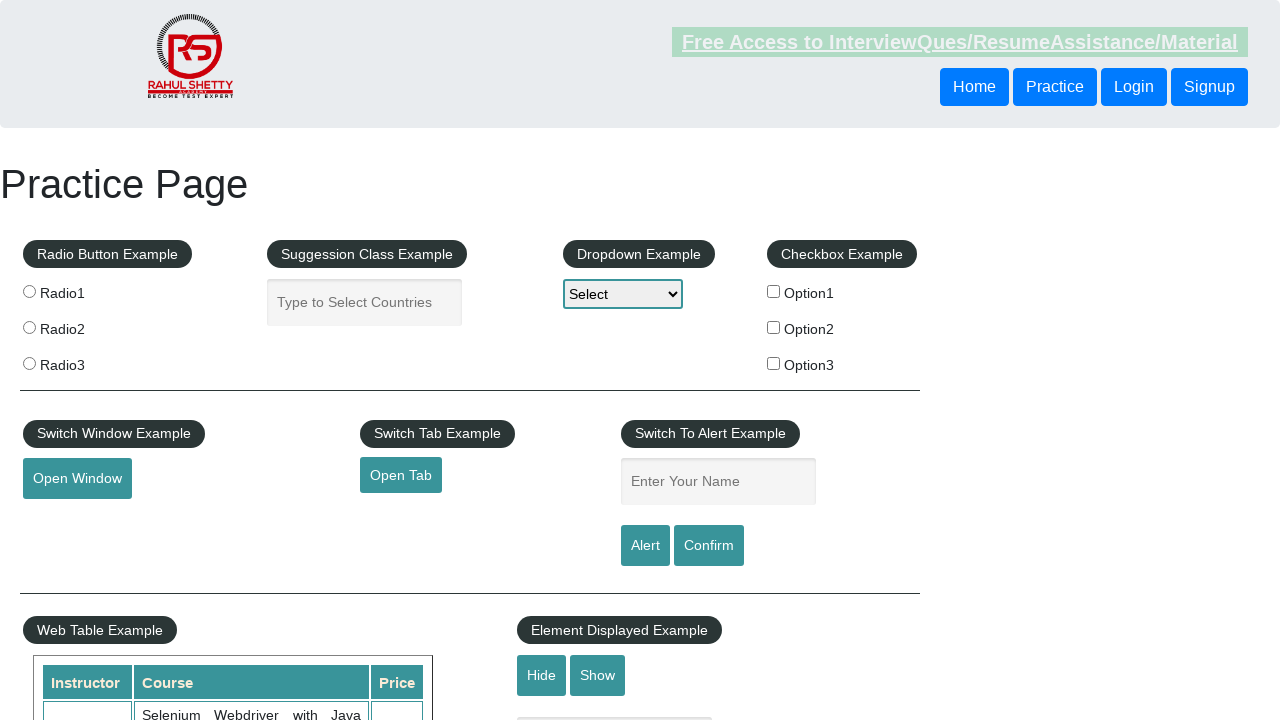

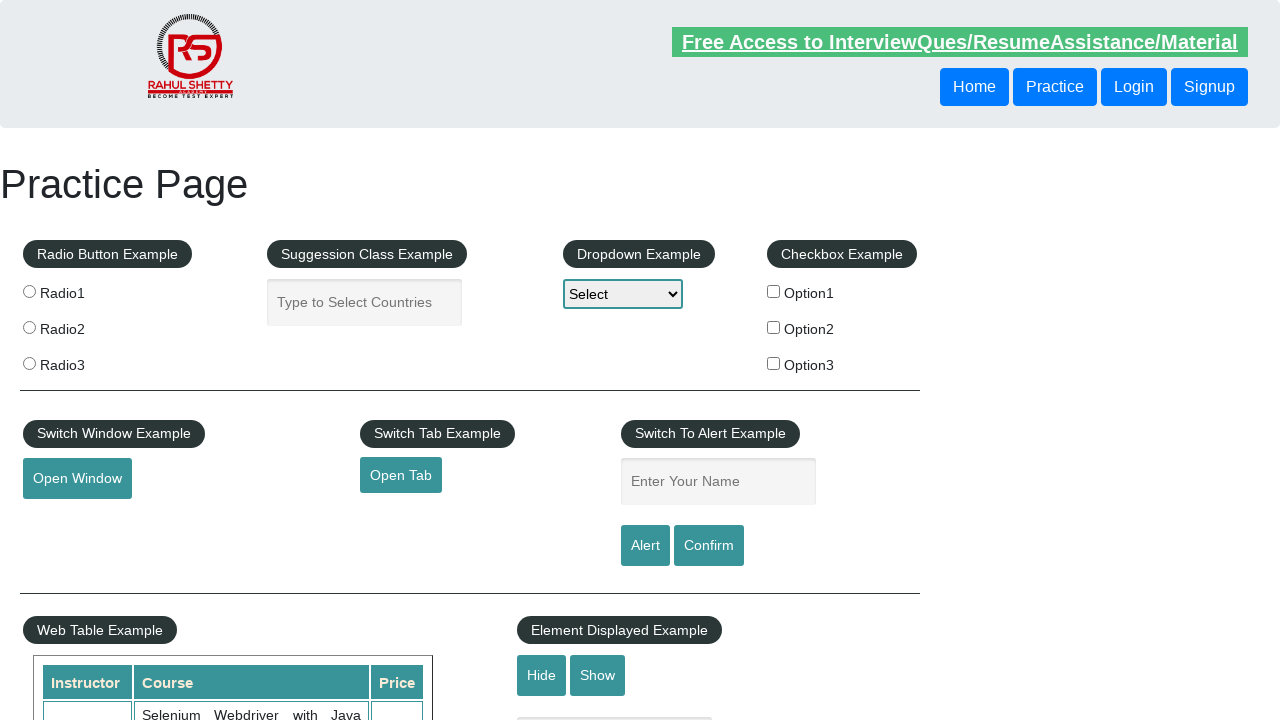